Tests form submission on a Heroku-hosted page by filling in first name, last name, and email fields, then clicking the submit button.

Starting URL: https://secure-retreat-92358.herokuapp.com/

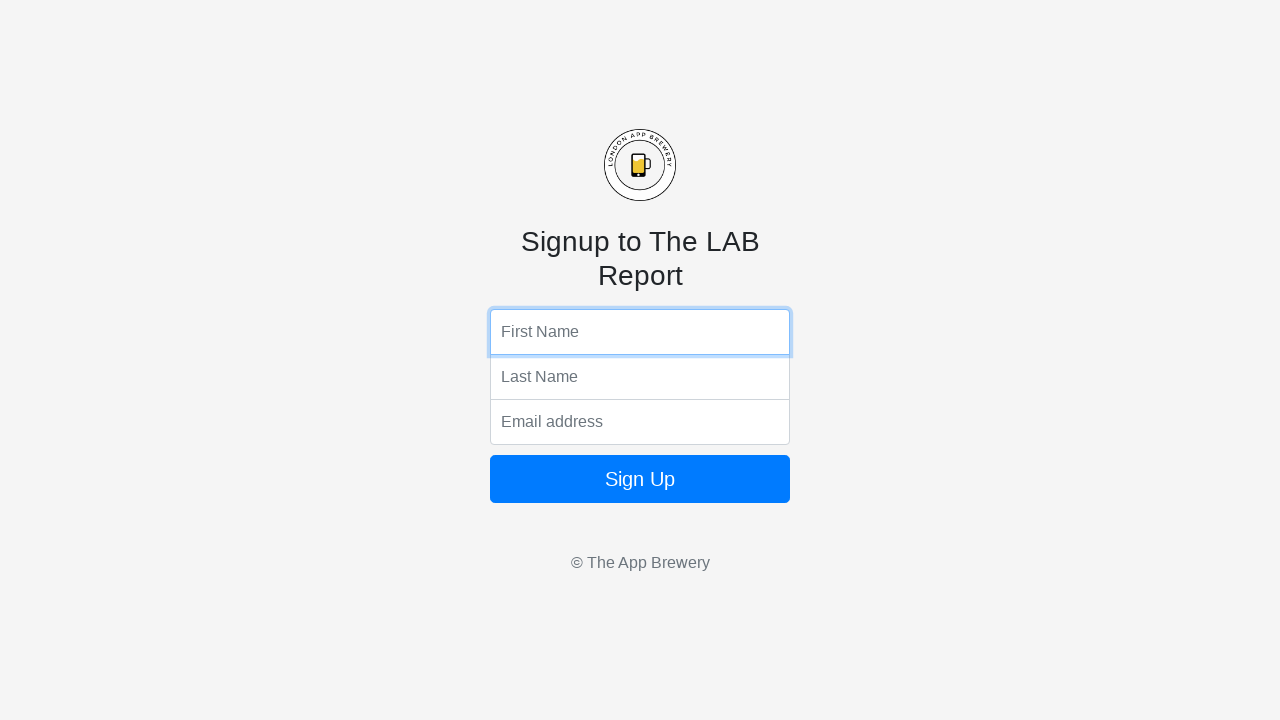

Navigated to Heroku form page
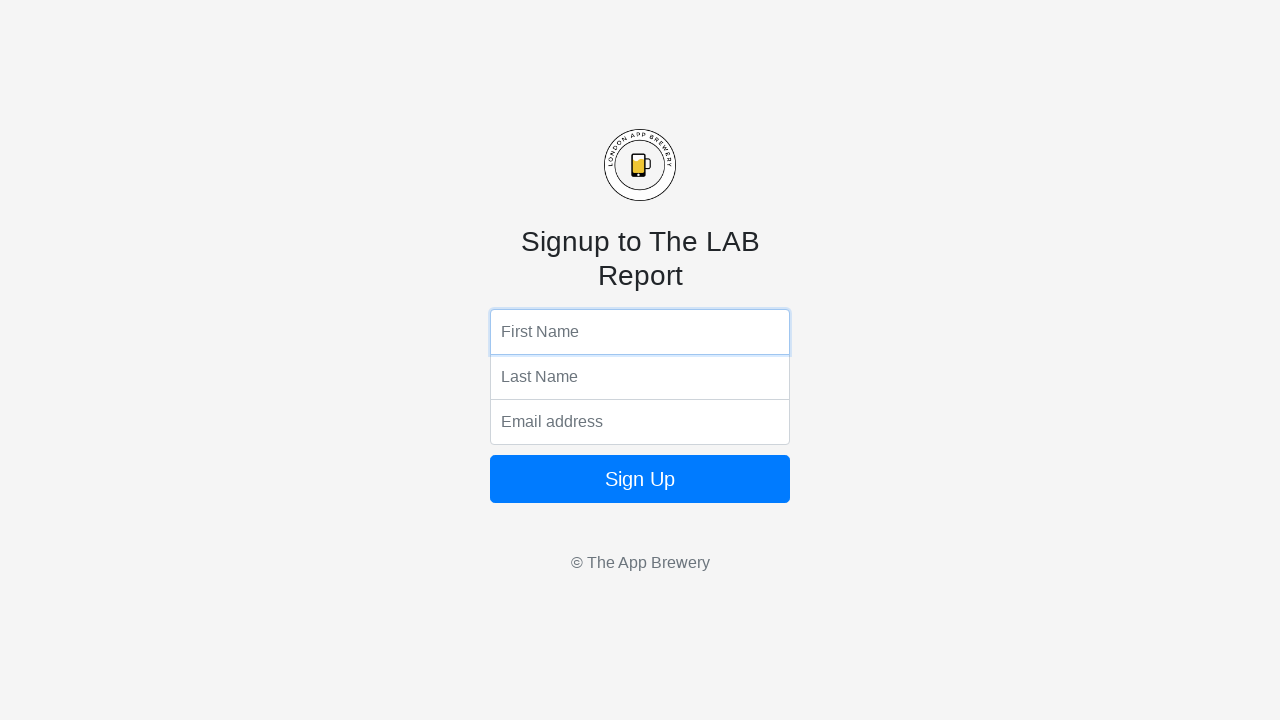

Filled in last name field with 'Thompson' on input[name='lName']
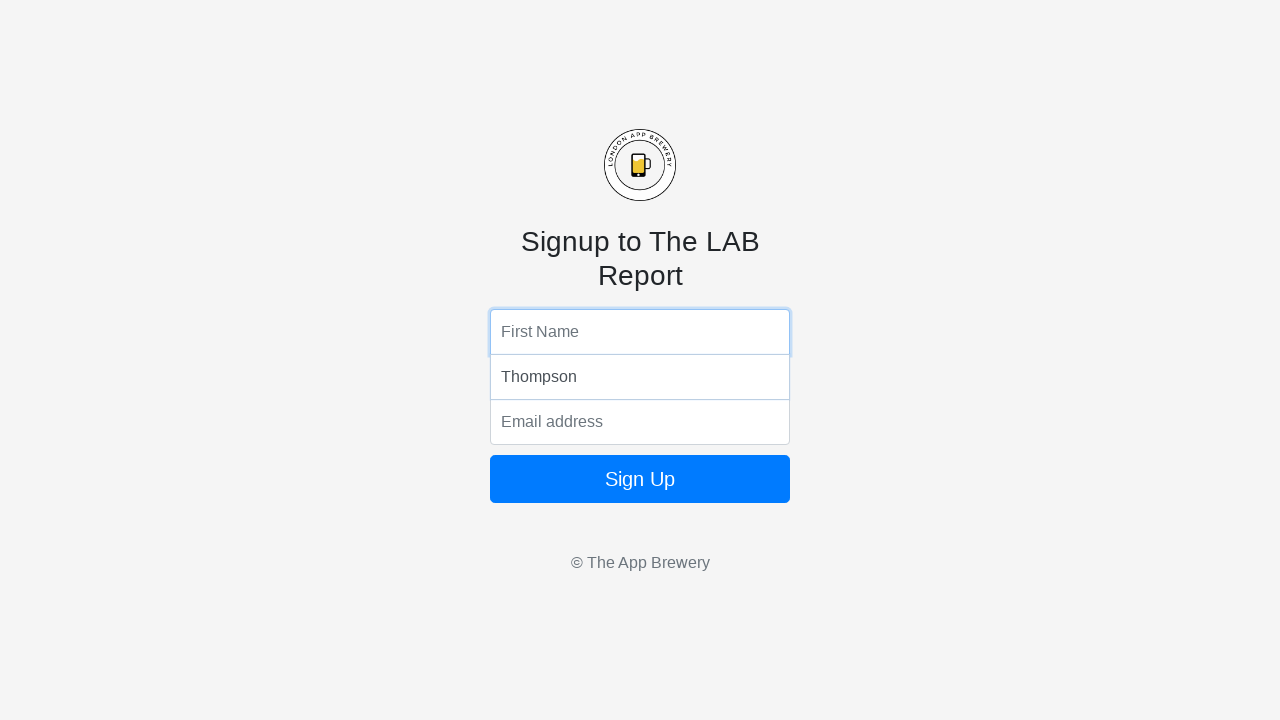

Filled in first name field with 'Marcus' on input[name='fName']
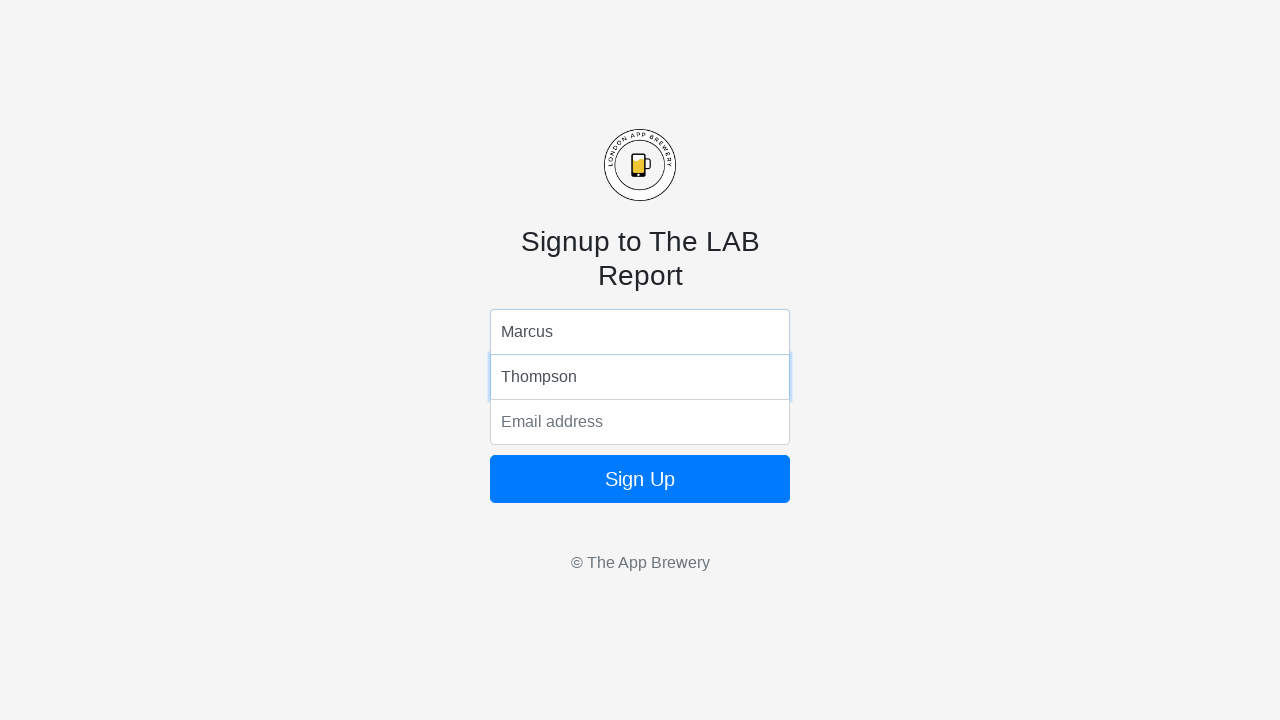

Filled in email field with 'marcus.thompson@example.com' on input[name='email']
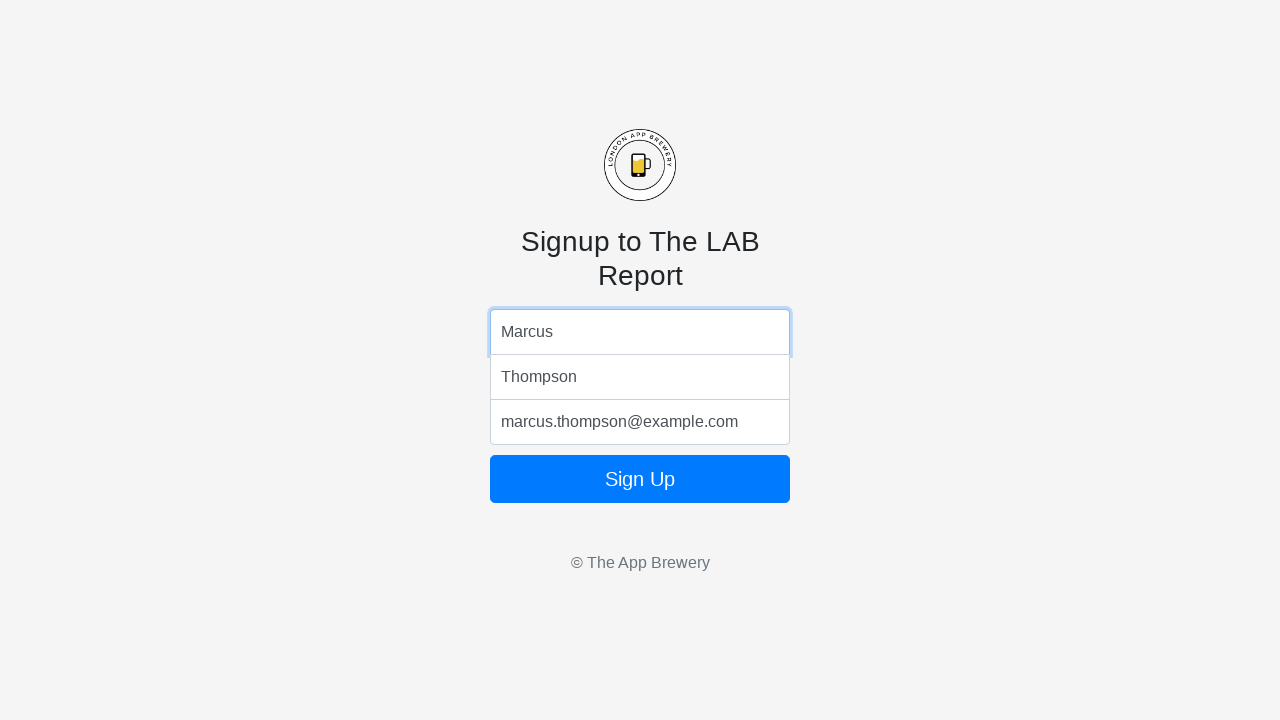

Clicked form submit button at (640, 479) on form button
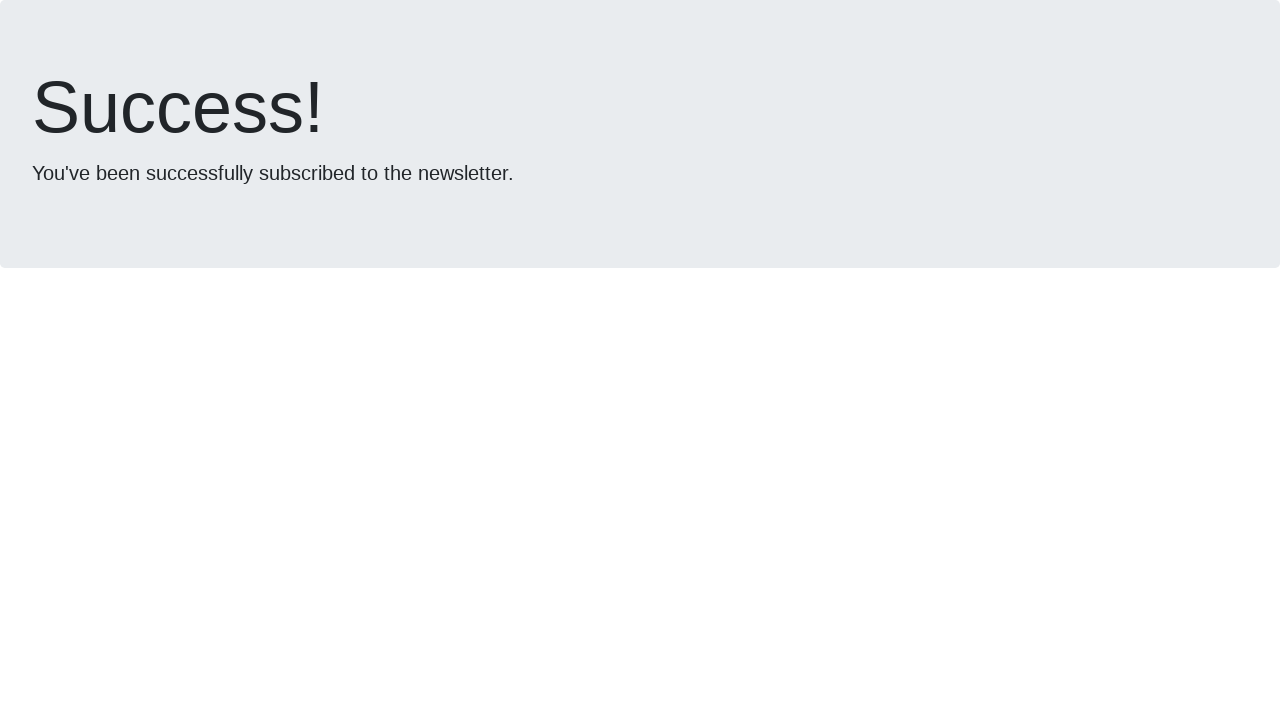

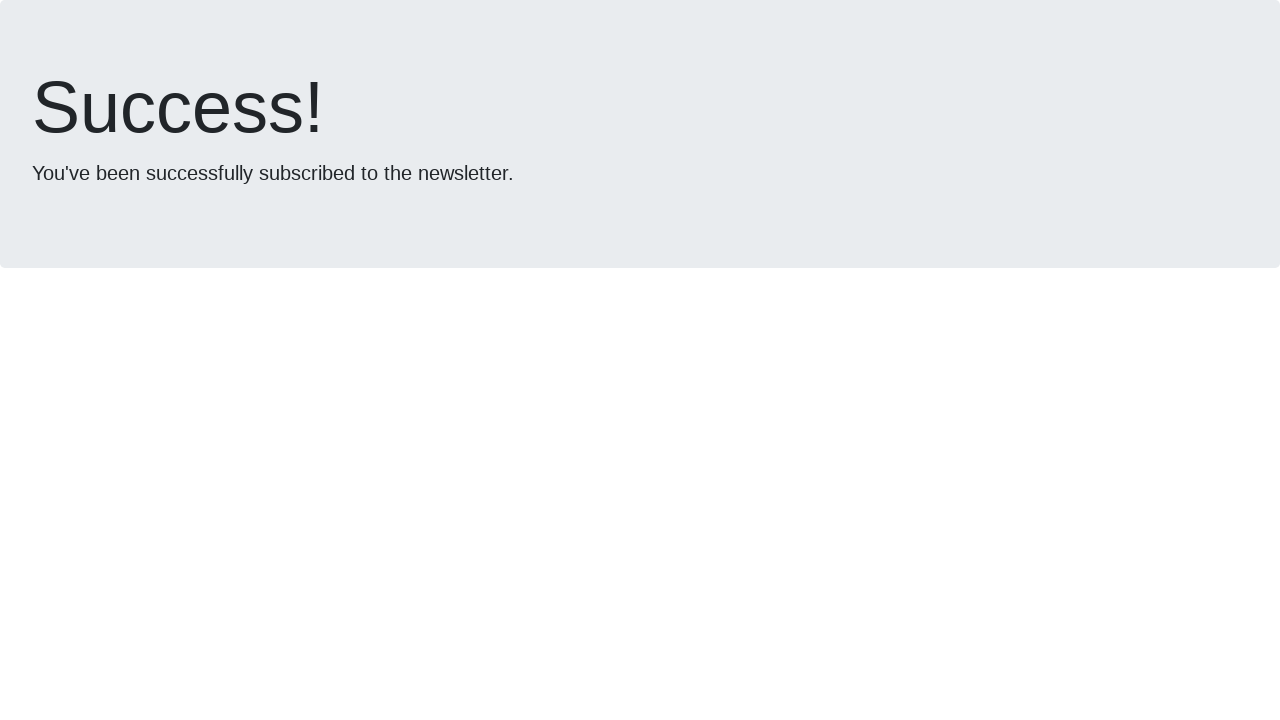